Tests nested iframe interaction by navigating through multiple nested iframes and filling an input field

Starting URL: https://playground.bsparksoftwaretechnologies.com/frames

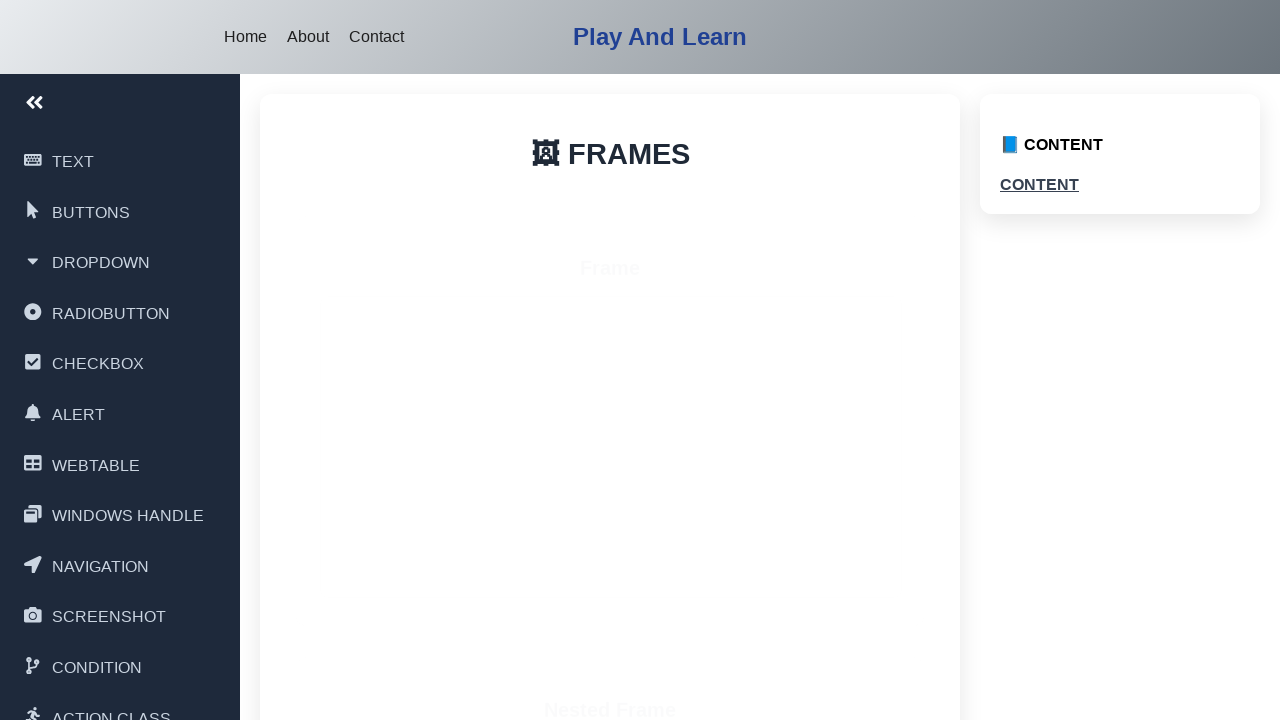

Navigated to frames playground URL
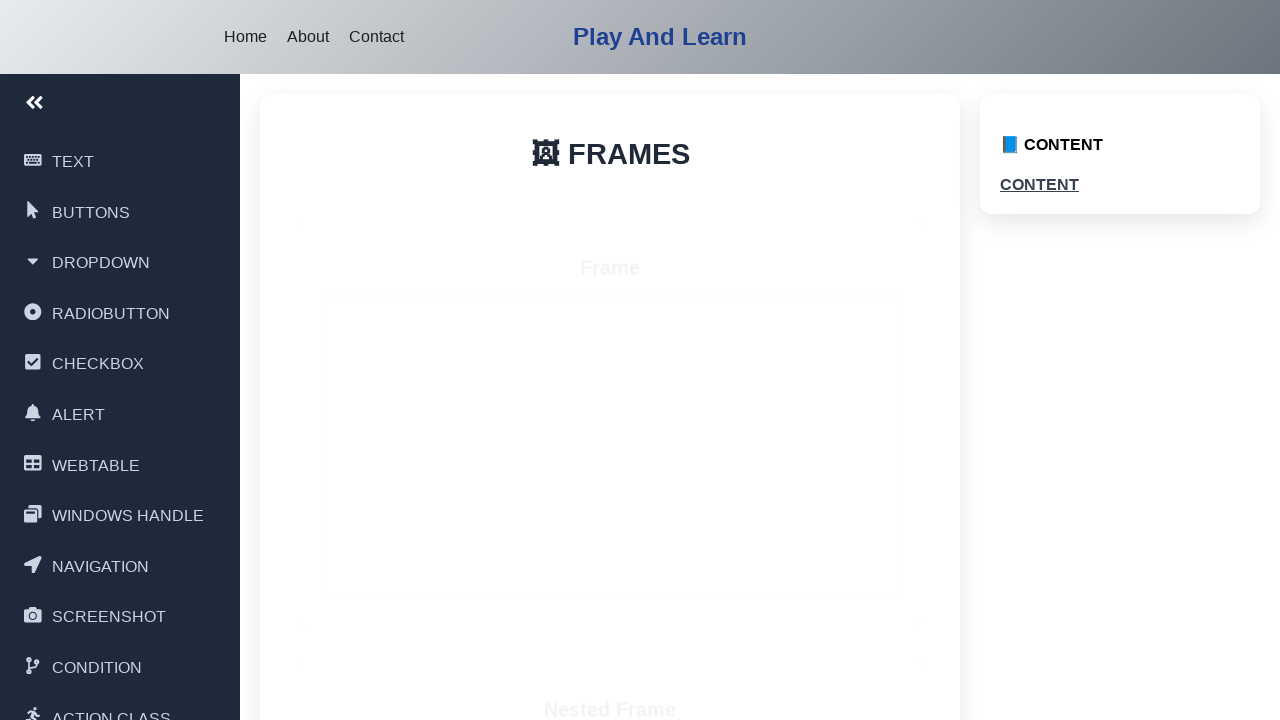

Navigated through nested iframes (frame2 > frame3) and filled name input with 'Balamurugan' on xpath=//iframe[@id='bst_frame2'] >> internal:control=enter-frame >> xpath=//ifra
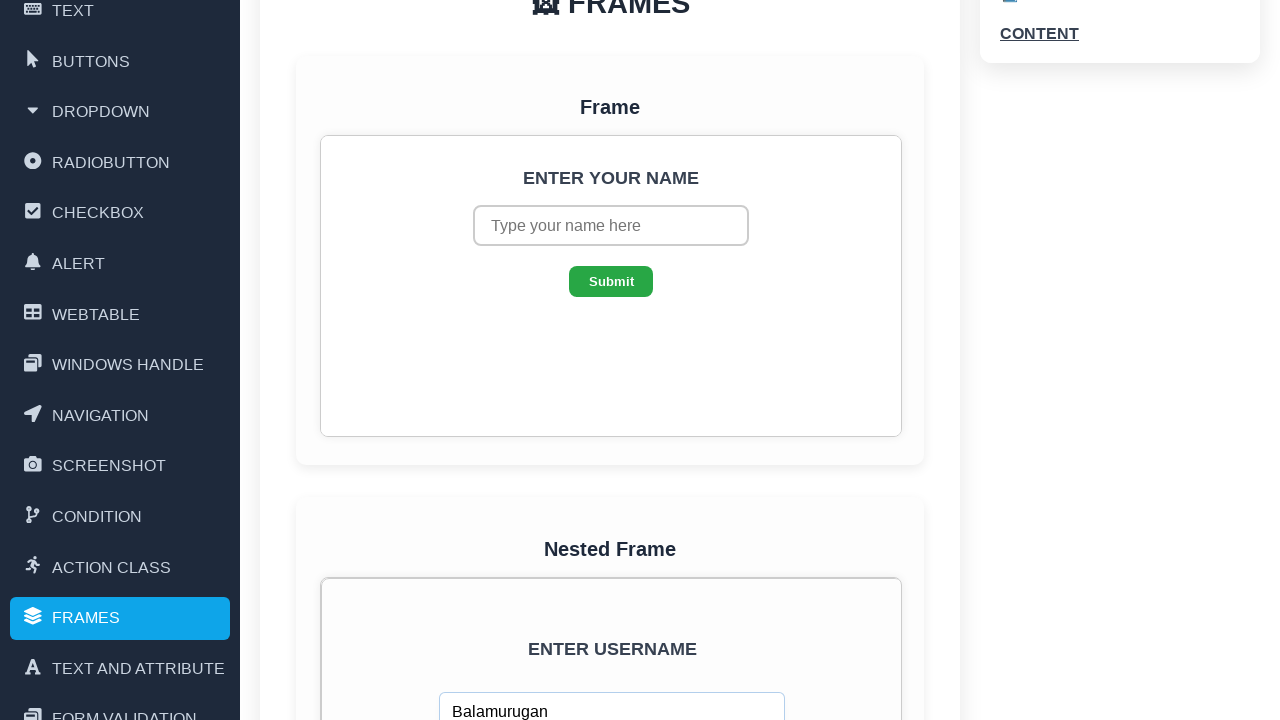

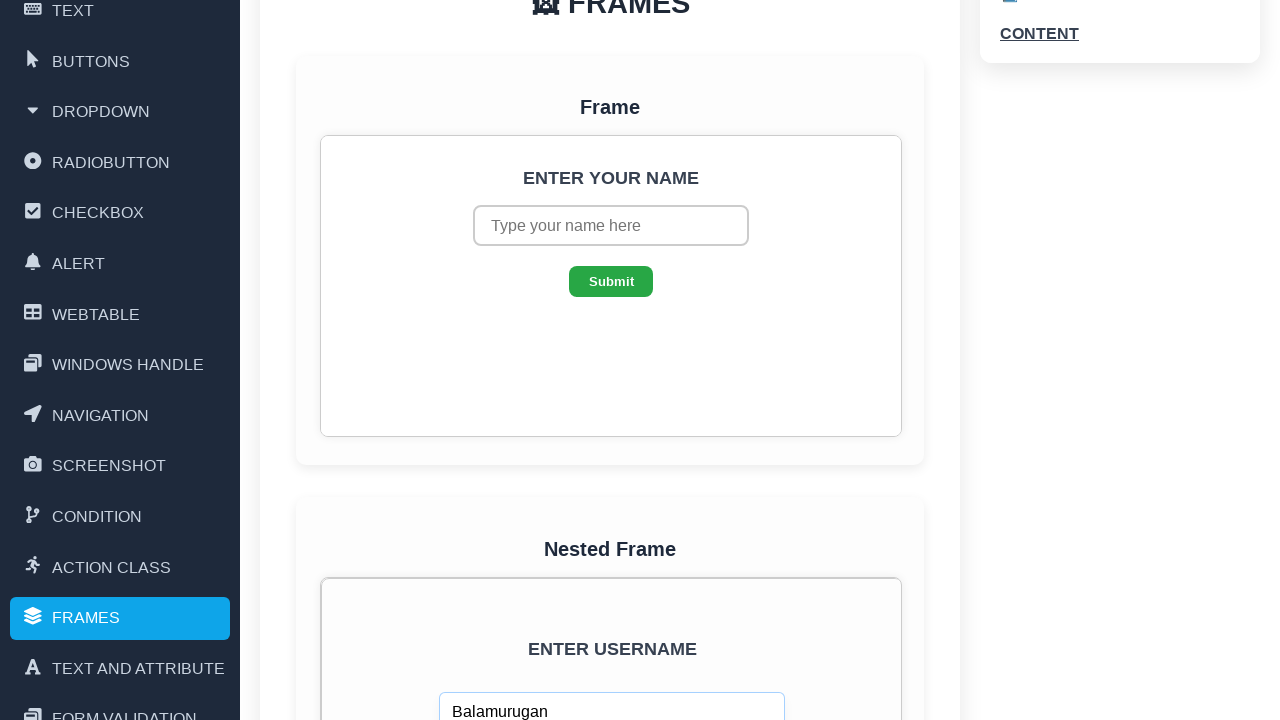